Adds multiple vegetable items to cart by iterating through product list and clicking add buttons for specific items

Starting URL: https://rahulshettyacademy.com/seleniumPractise/

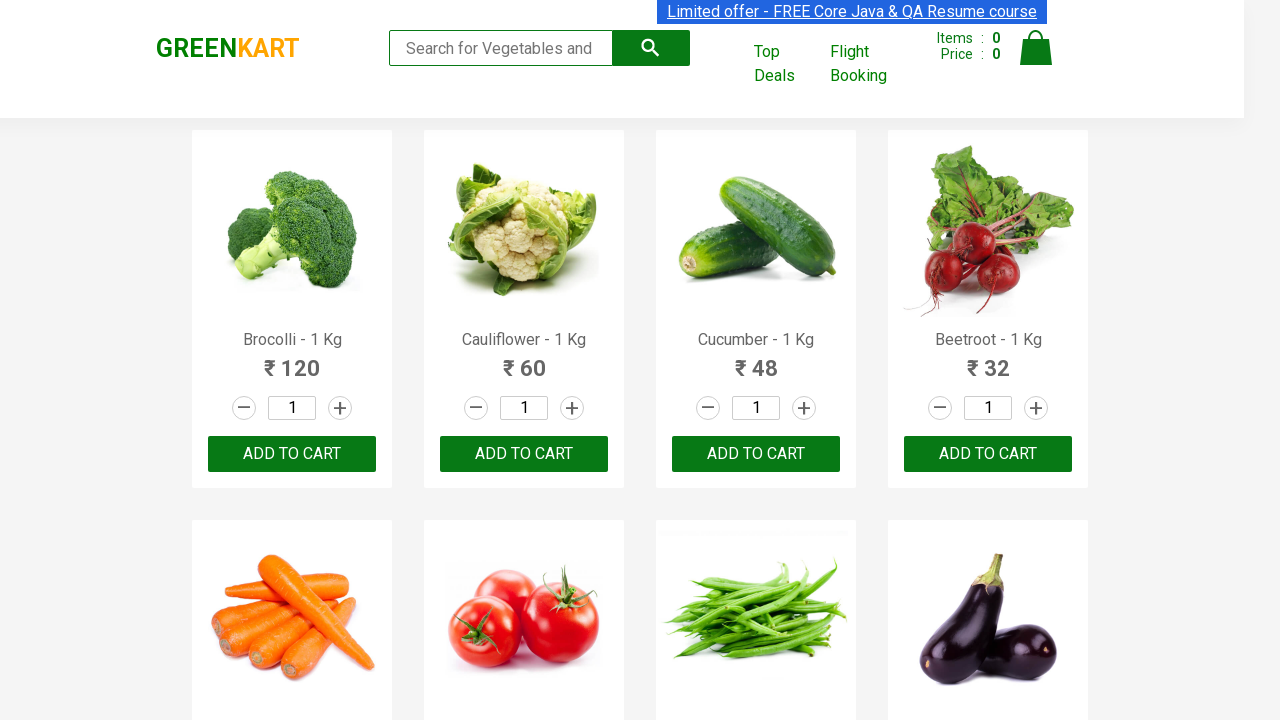

Navigated to Rahul Shetty Academy Selenium Practice page
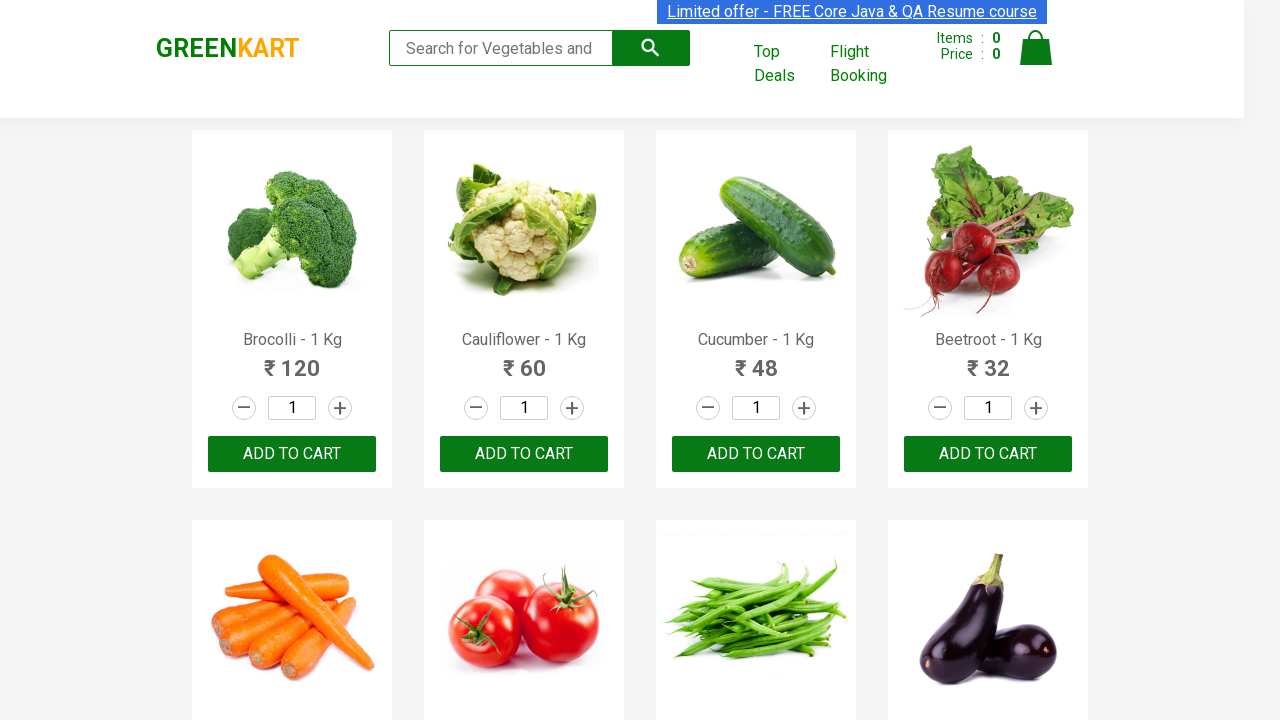

Located all product name elements on the page
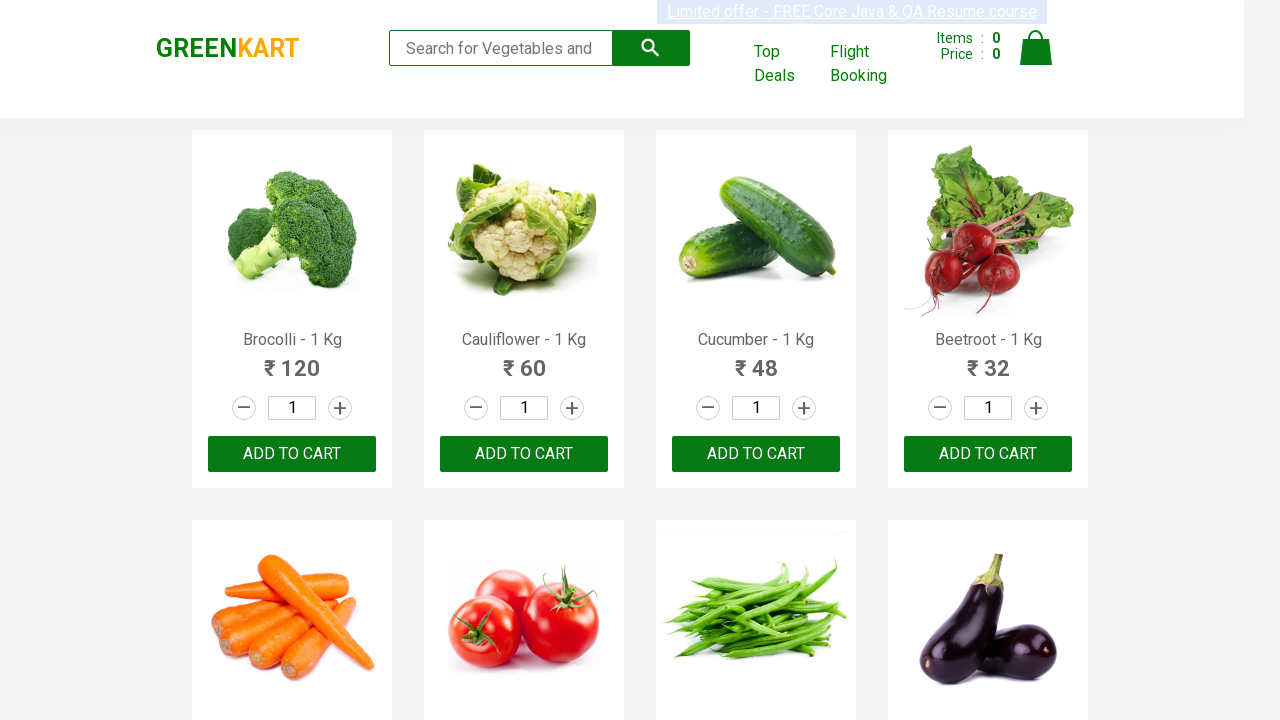

Located all add to cart buttons on the page
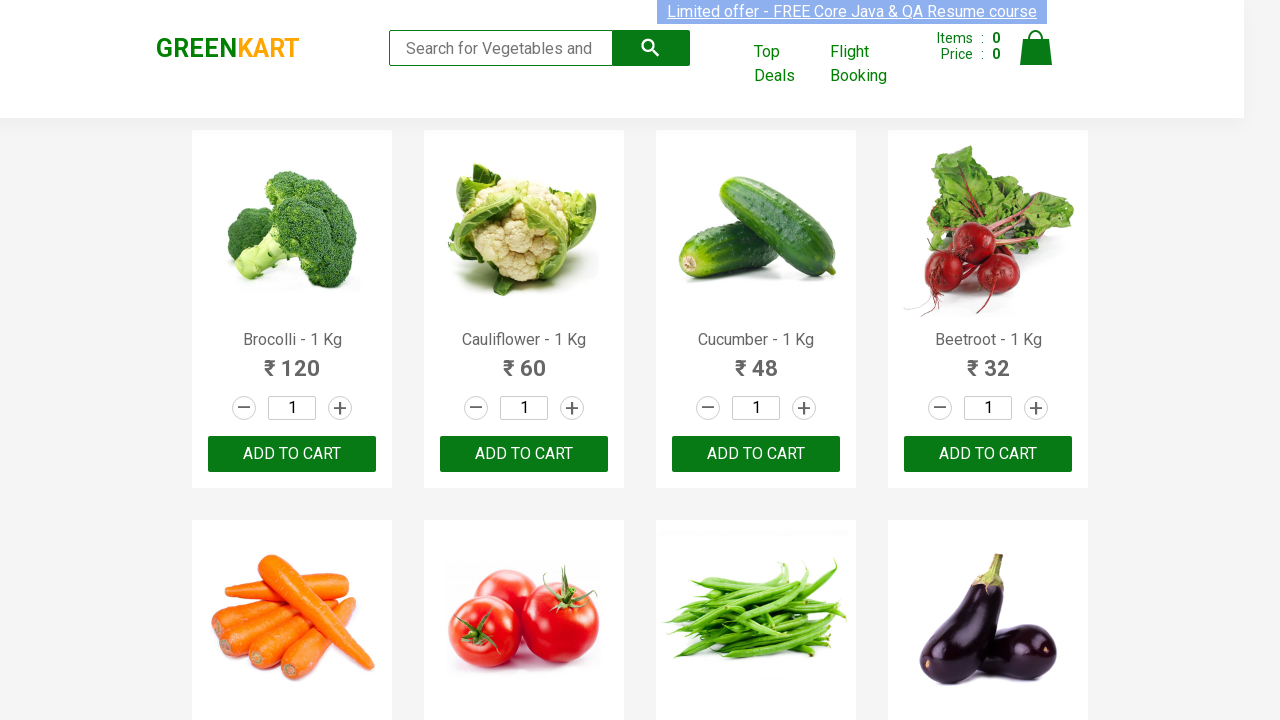

Clicked add to cart button for Cucumber at (756, 454) on div.product-action button >> nth=2
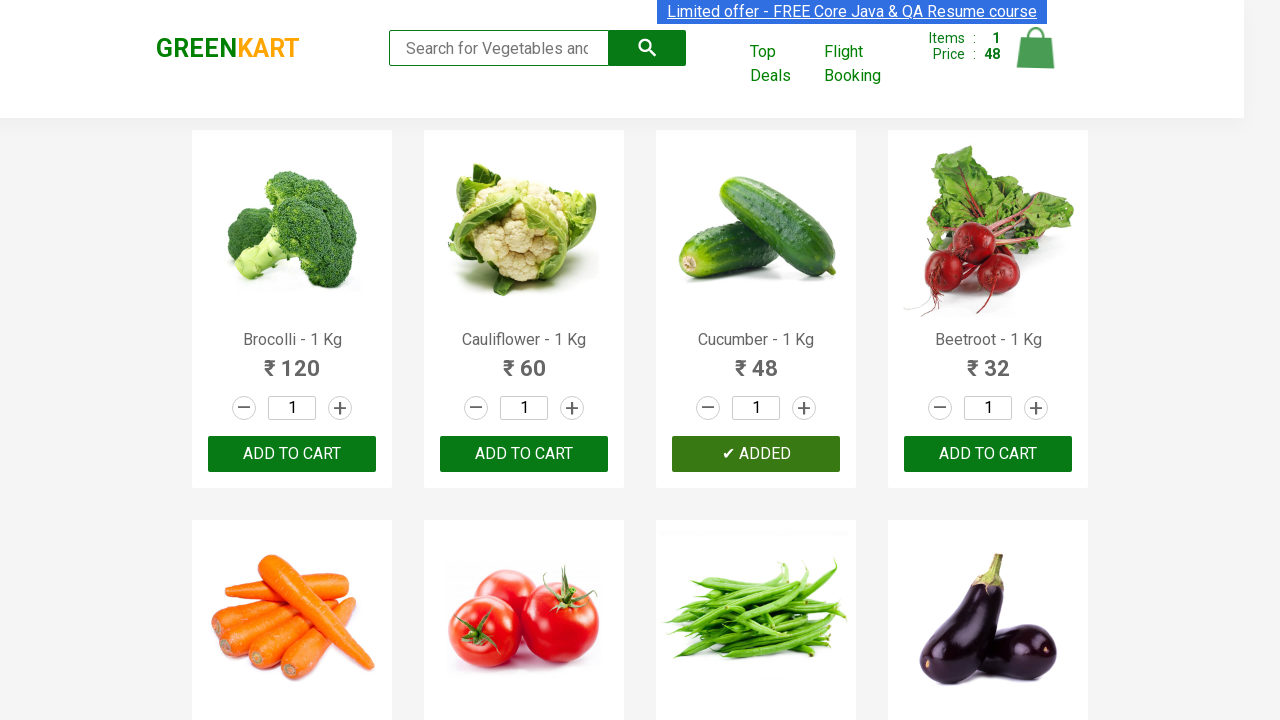

Clicked add to cart button for Cucumber at (988, 454) on div.product-action button >> nth=3
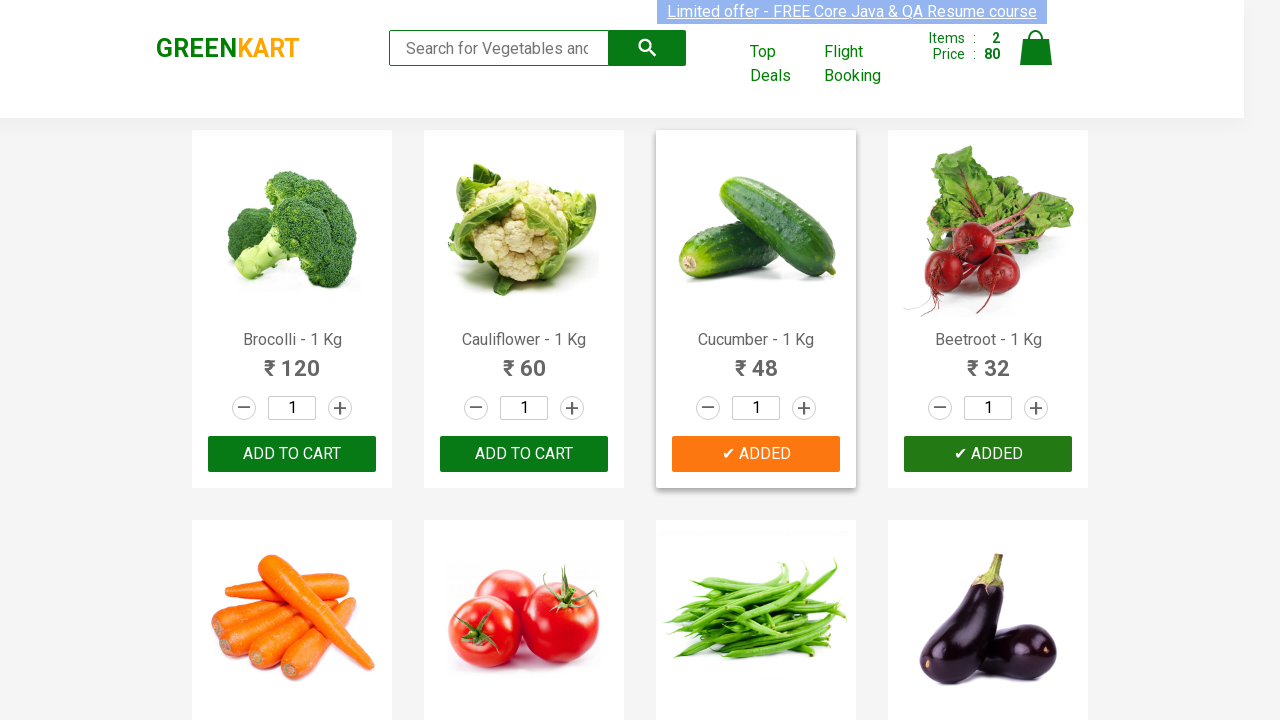

Clicked add to cart button for Cucumber at (292, 360) on div.product-action button >> nth=4
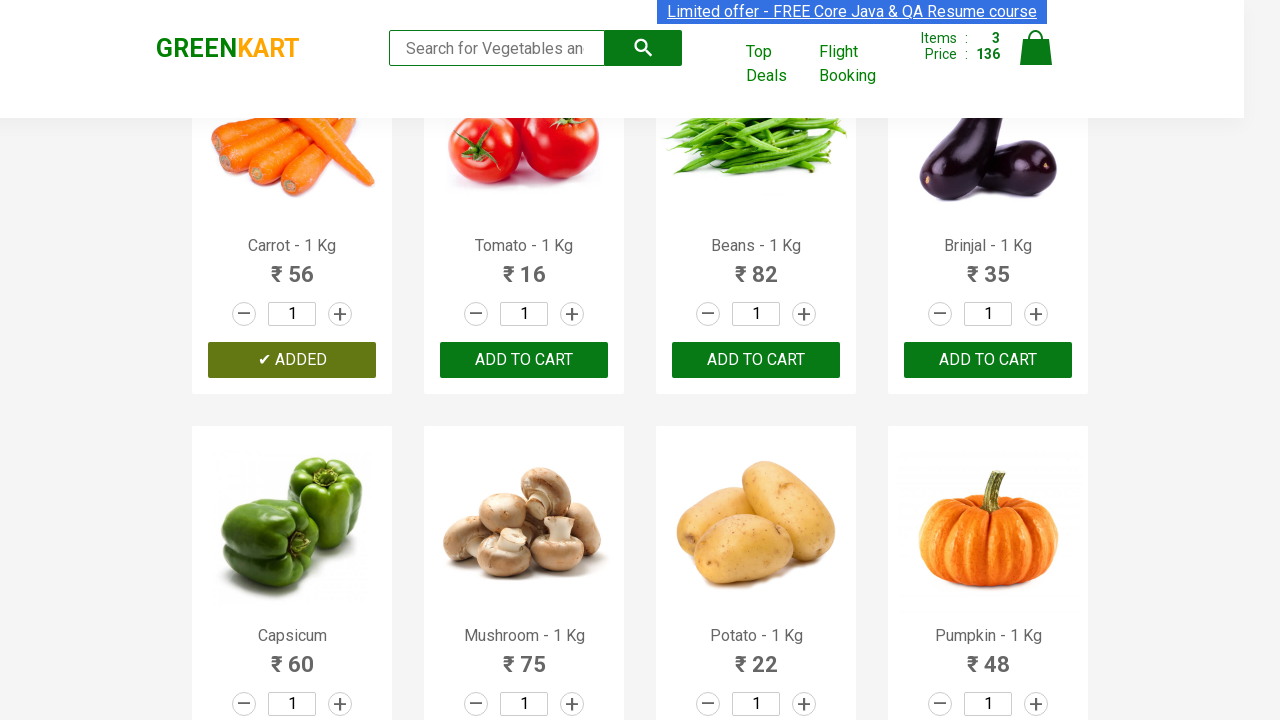

Clicked add to cart button for Cucumber at (524, 360) on div.product-action button >> nth=5
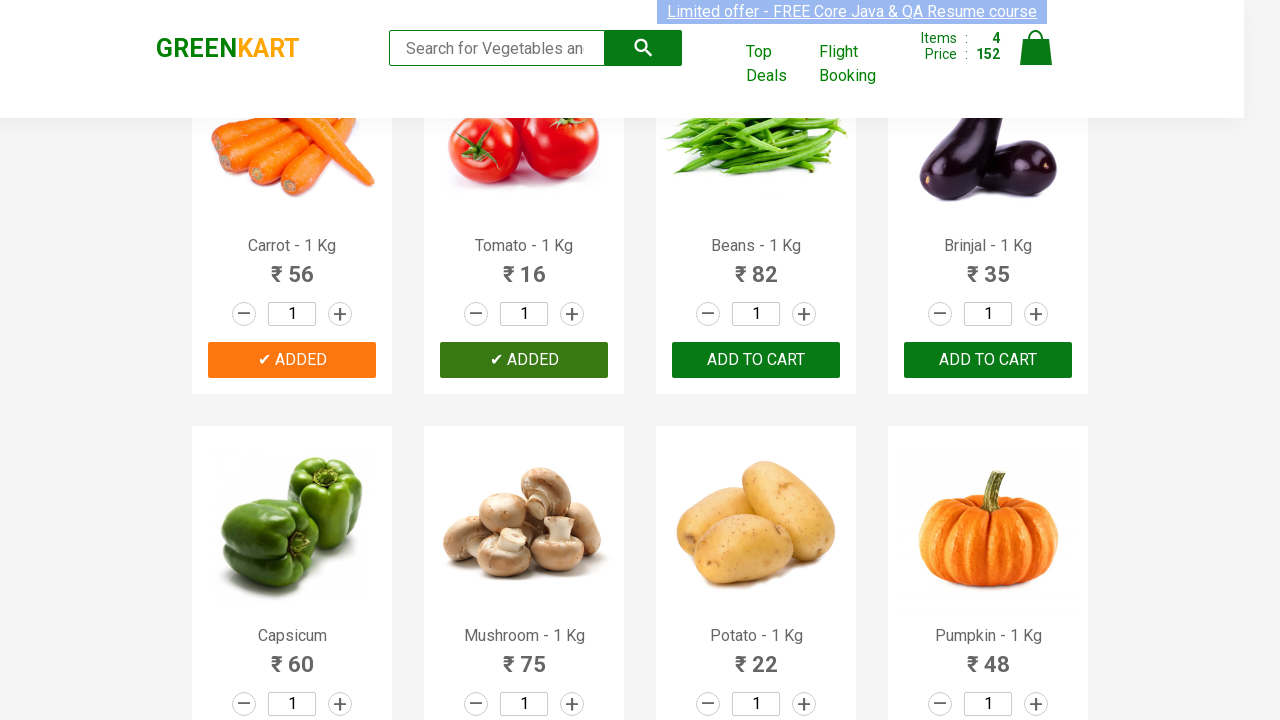

Clicked add to cart button for Cucumber at (756, 360) on div.product-action button >> nth=6
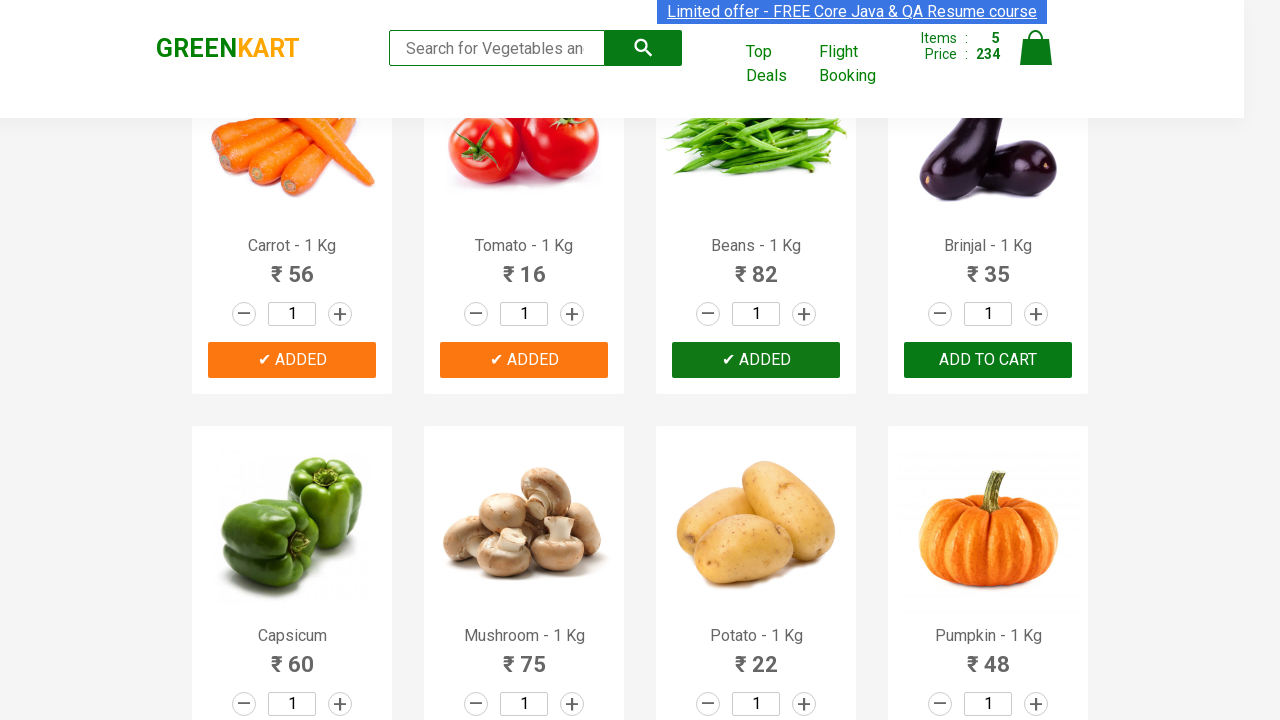

Clicked add to cart button for Cucumber at (988, 360) on div.product-action button >> nth=7
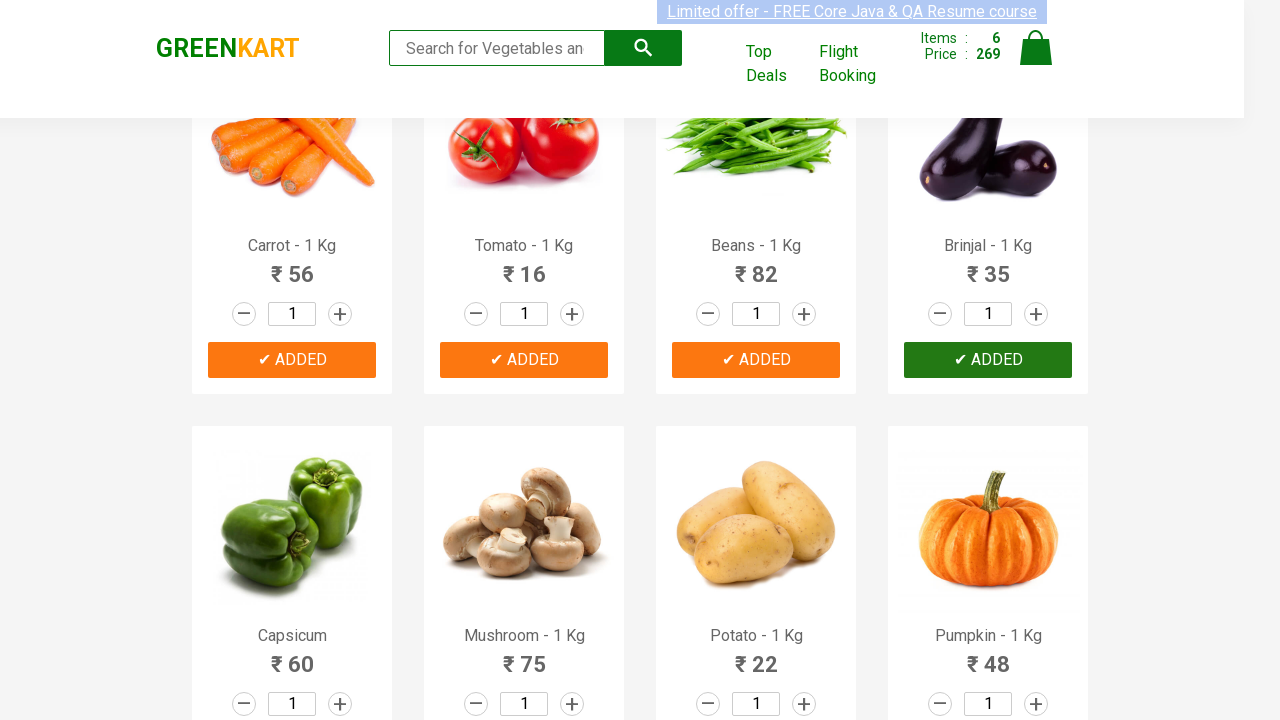

Clicked add to cart button for Cucumber at (292, 360) on div.product-action button >> nth=8
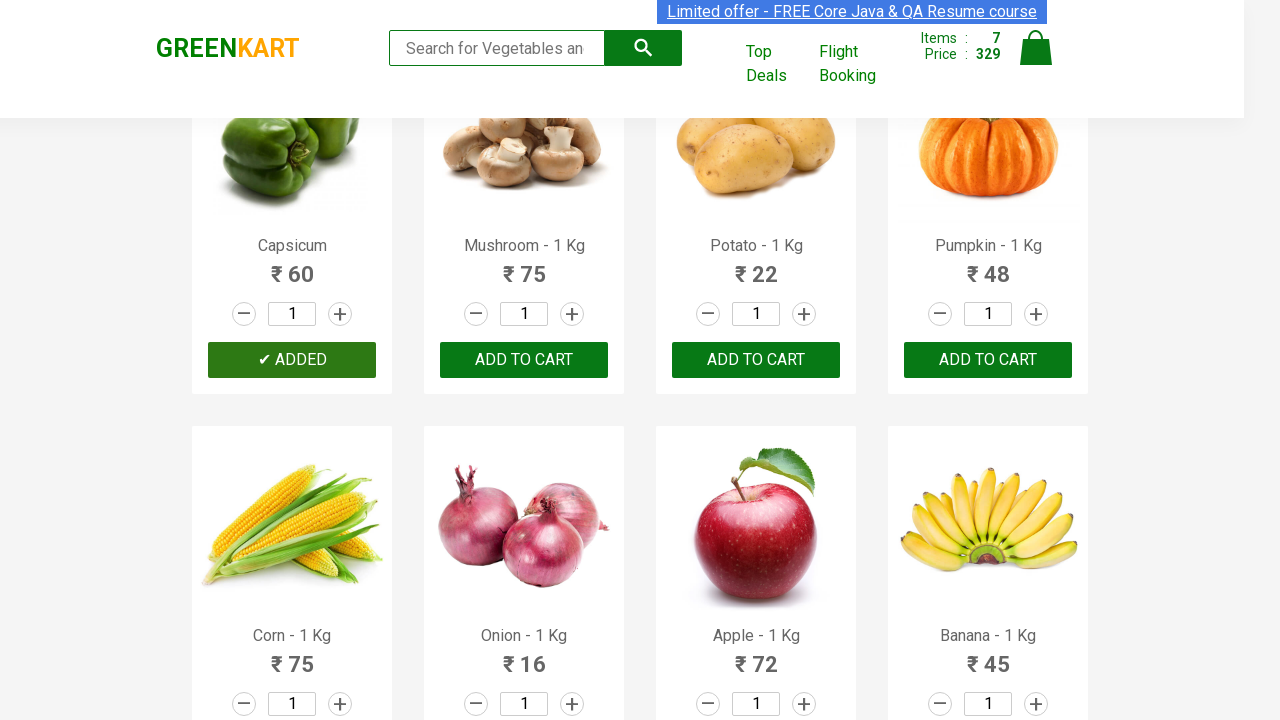

Clicked add to cart button for Cucumber at (524, 360) on div.product-action button >> nth=9
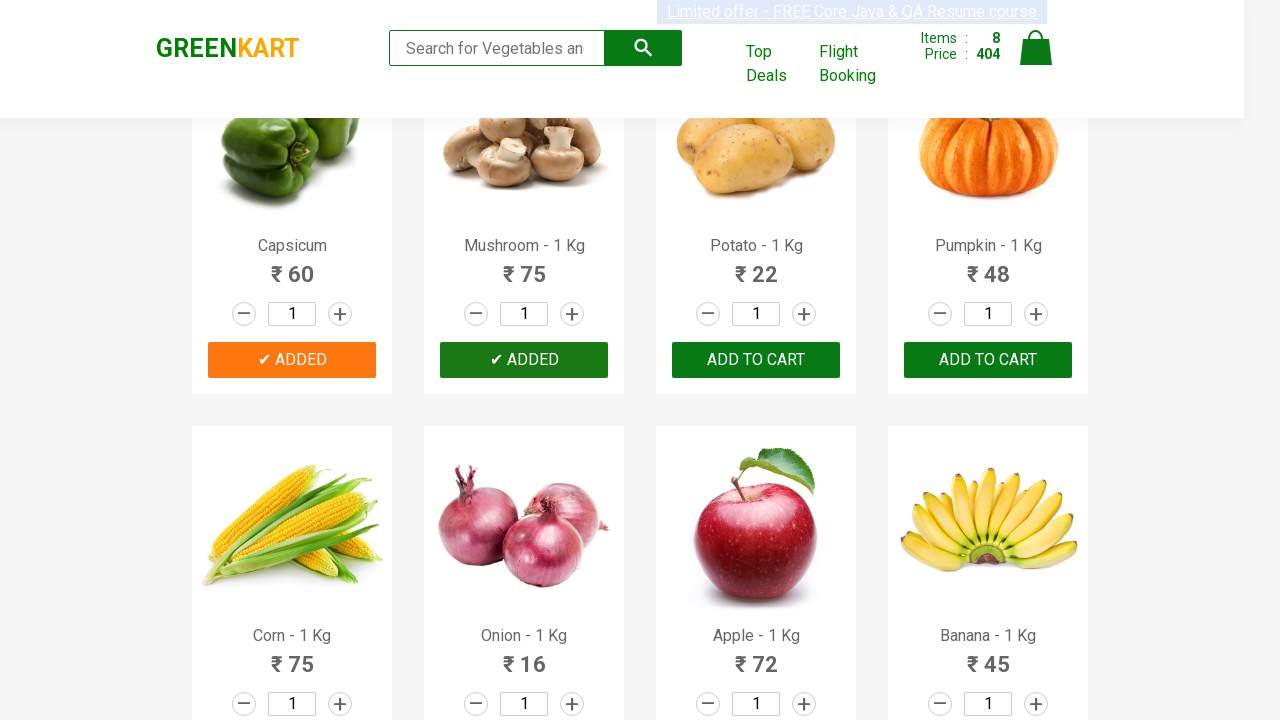

Clicked add to cart button for Cucumber at (756, 360) on div.product-action button >> nth=10
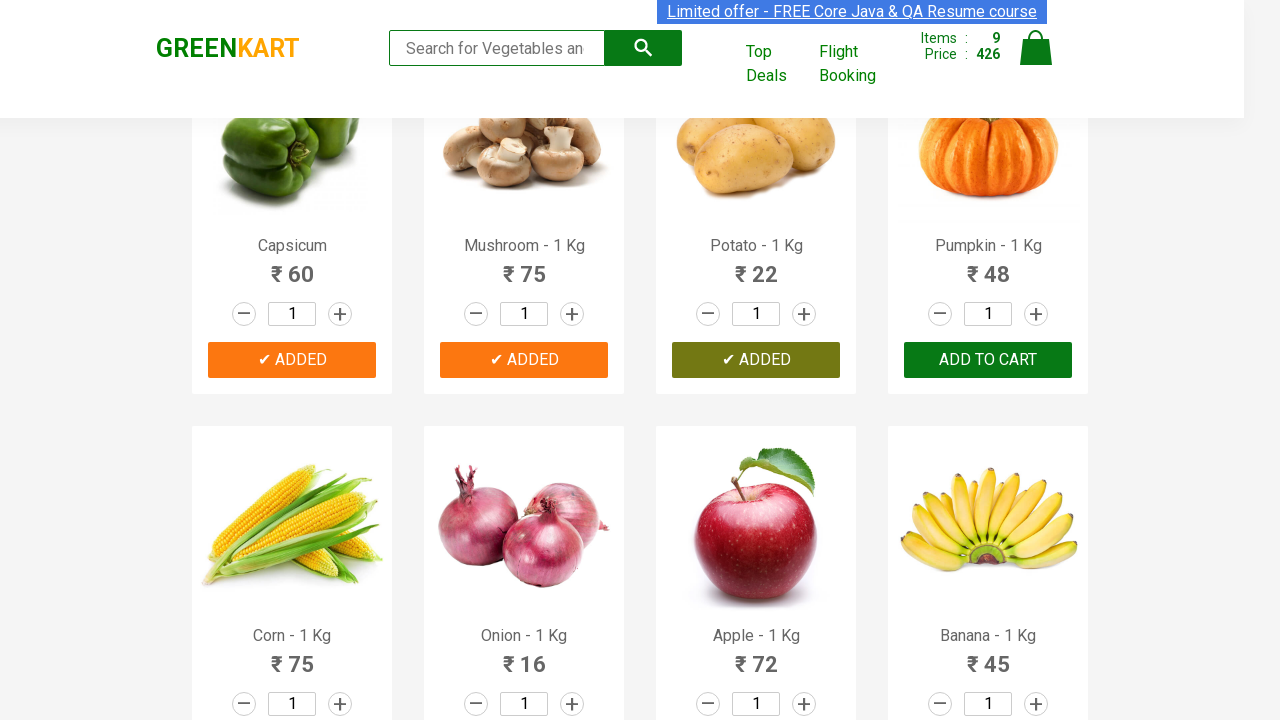

Clicked add to cart button for Cucumber at (988, 360) on div.product-action button >> nth=11
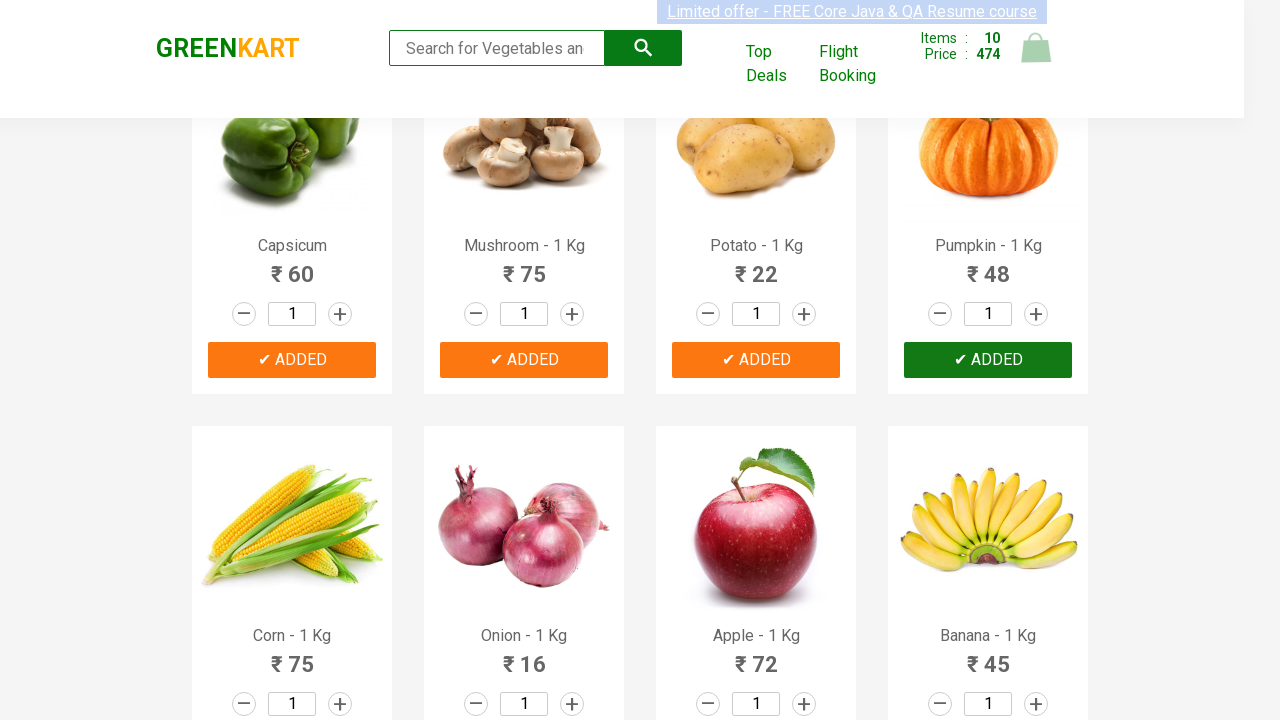

All 10 items successfully added to cart
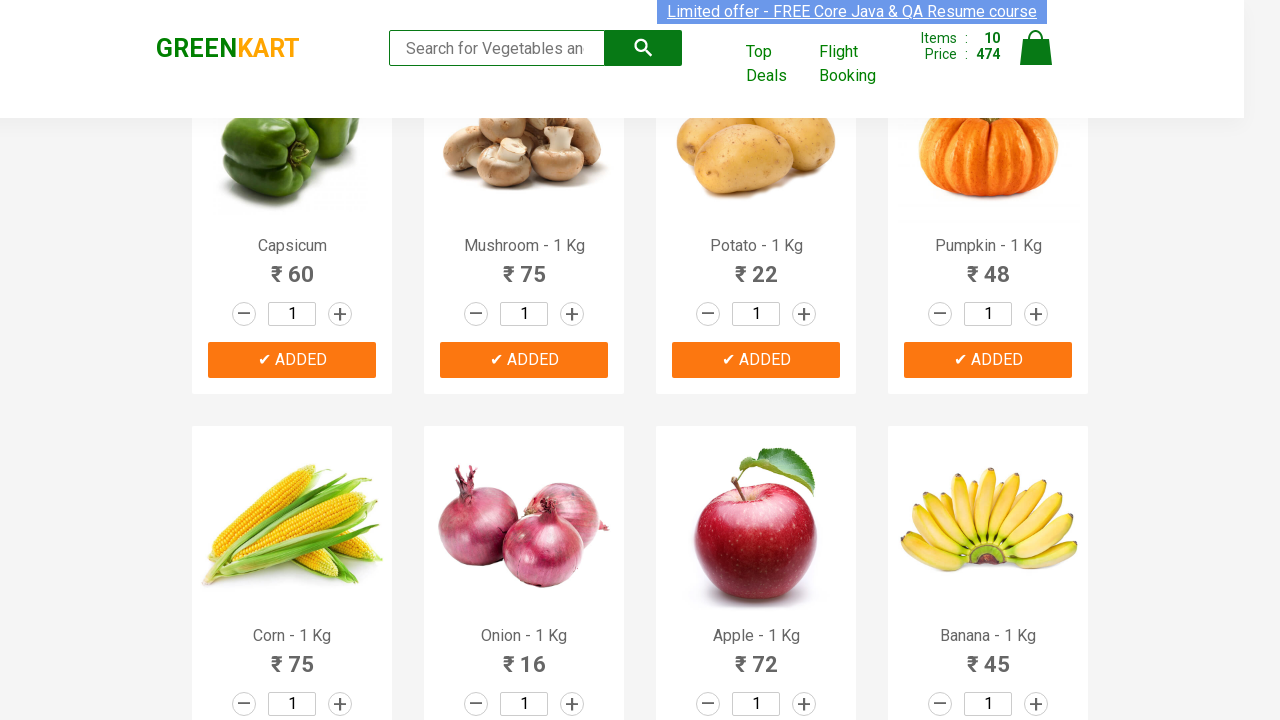

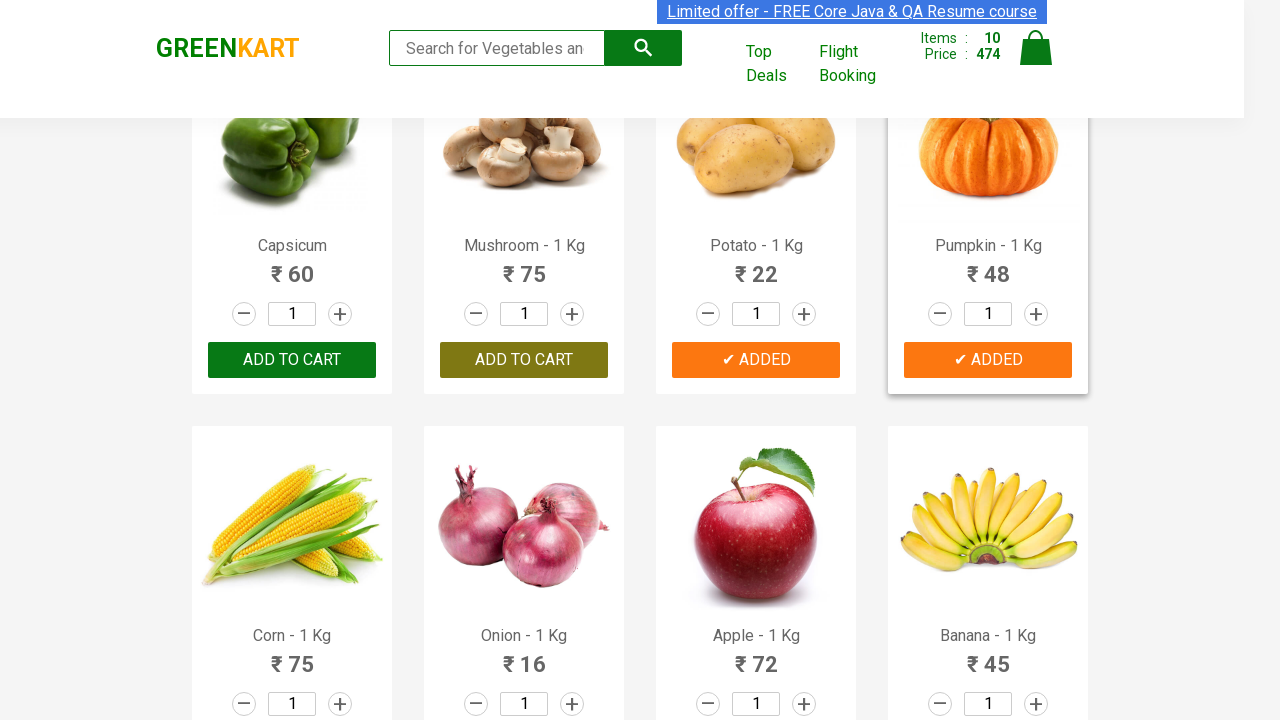